Automates playing a Product Owner Simulator game on itch.io by loading the game iframe, entering a player name, starting the game, skipping the tutorial, and adjusting settings to turn off sprint animation.

Starting URL: https://npg-team.itch.io/product-owner-simulator

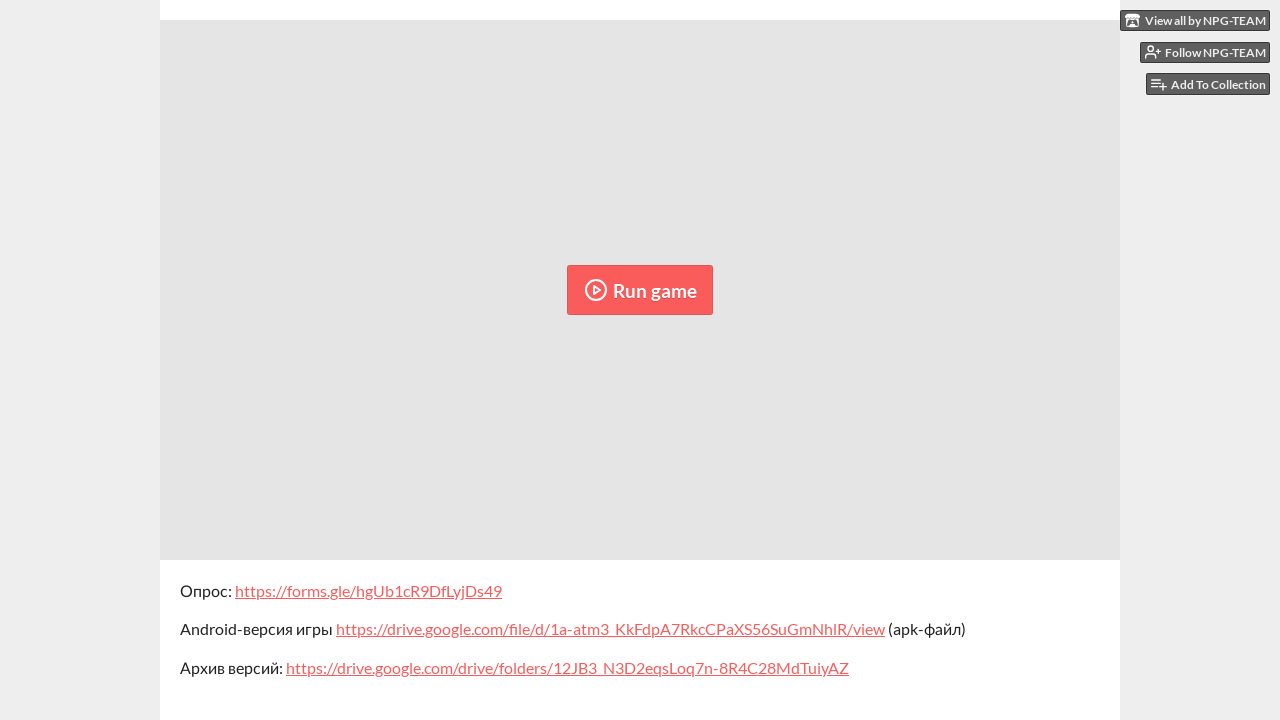

Load iframe button selector found
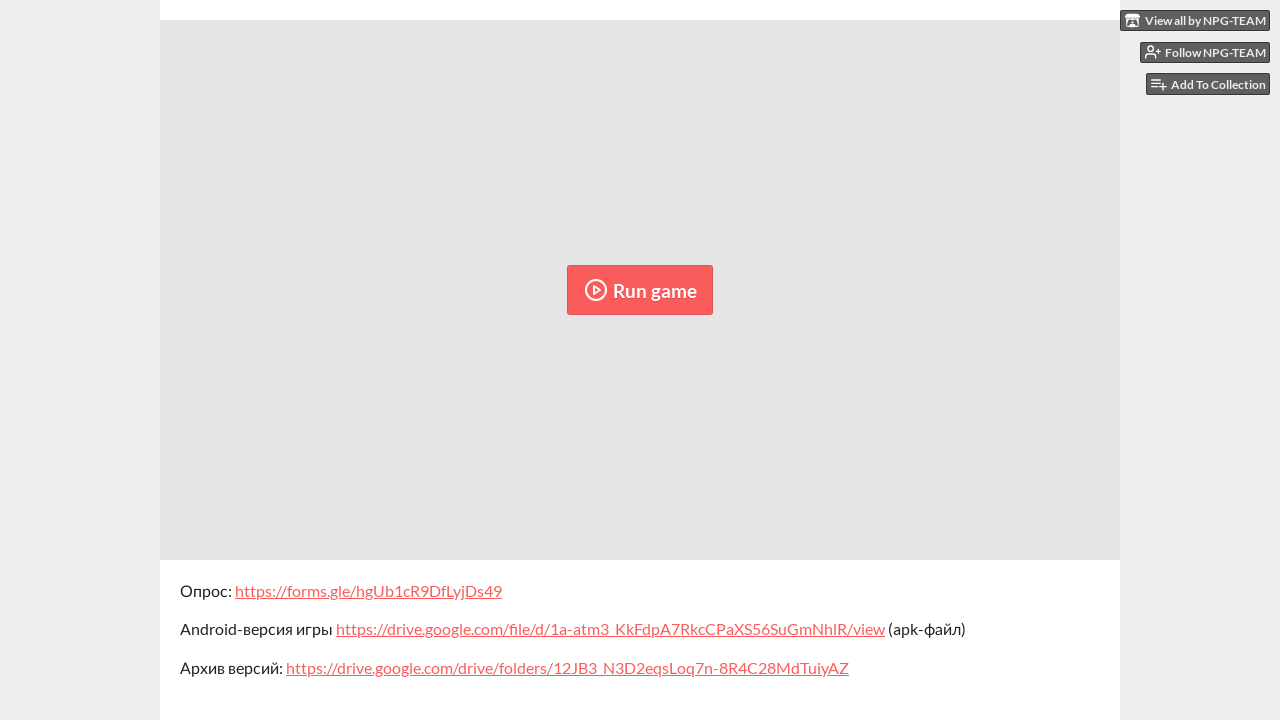

Clicked load iframe button to load game at (640, 290) on .load_iframe_btn
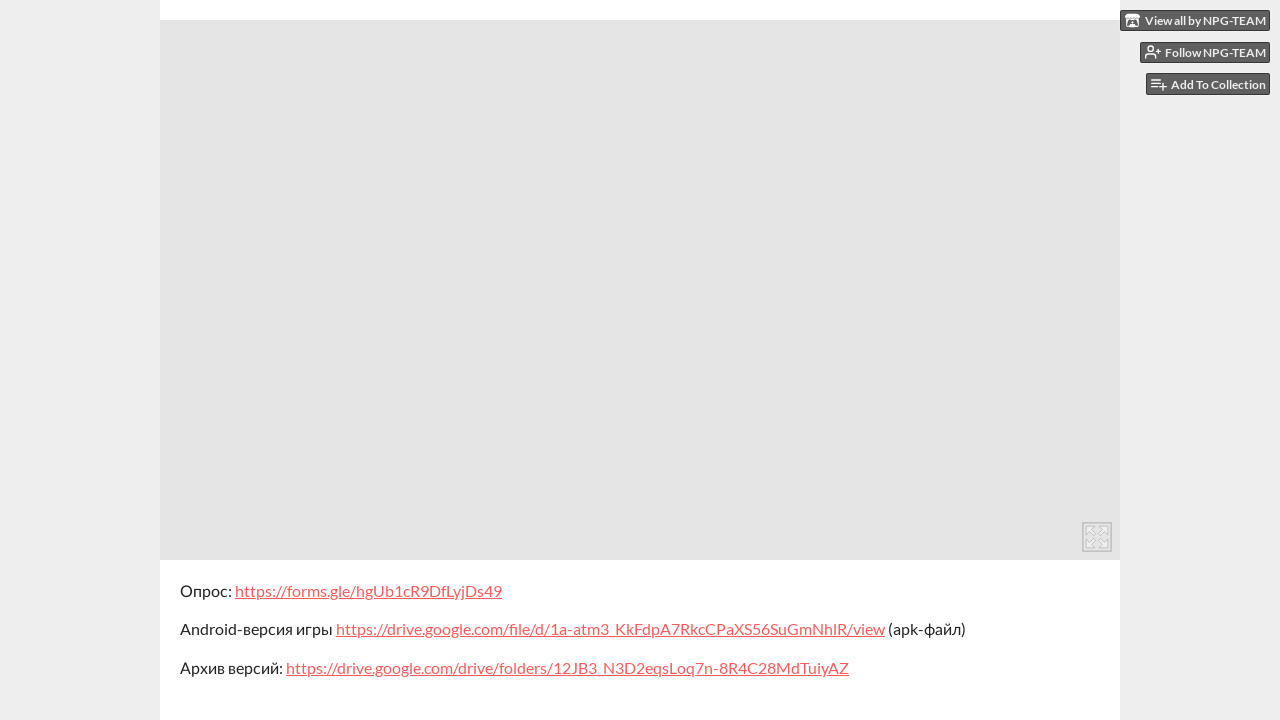

Waited 10 seconds for game iframe to load
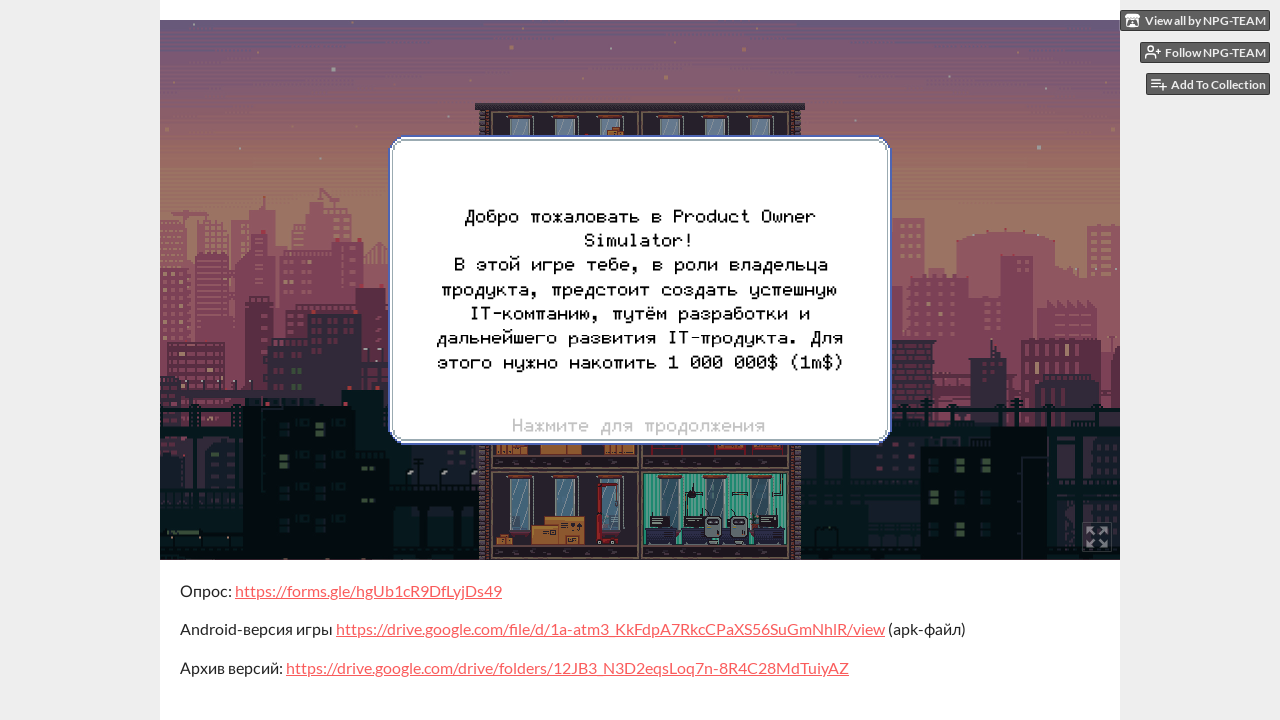

Clicked fullscreen button at (1097, 537) on .fullscreen_btn
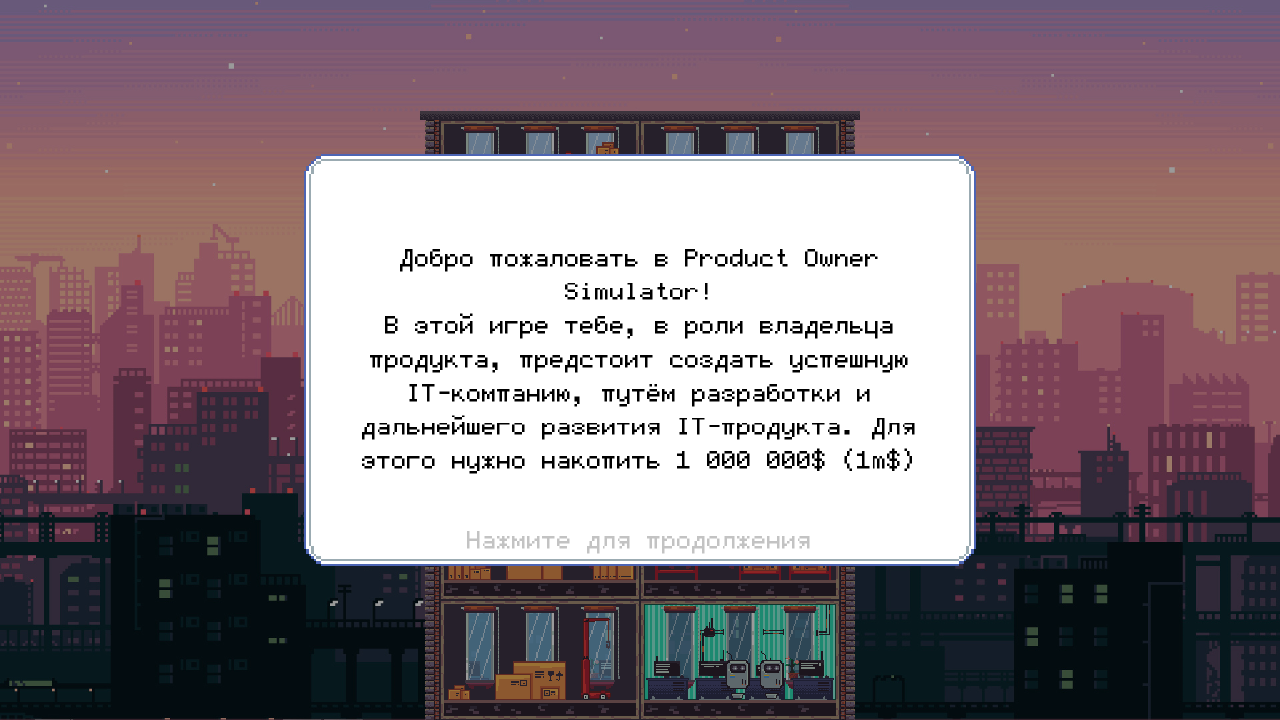

Waited 1 second for fullscreen to activate
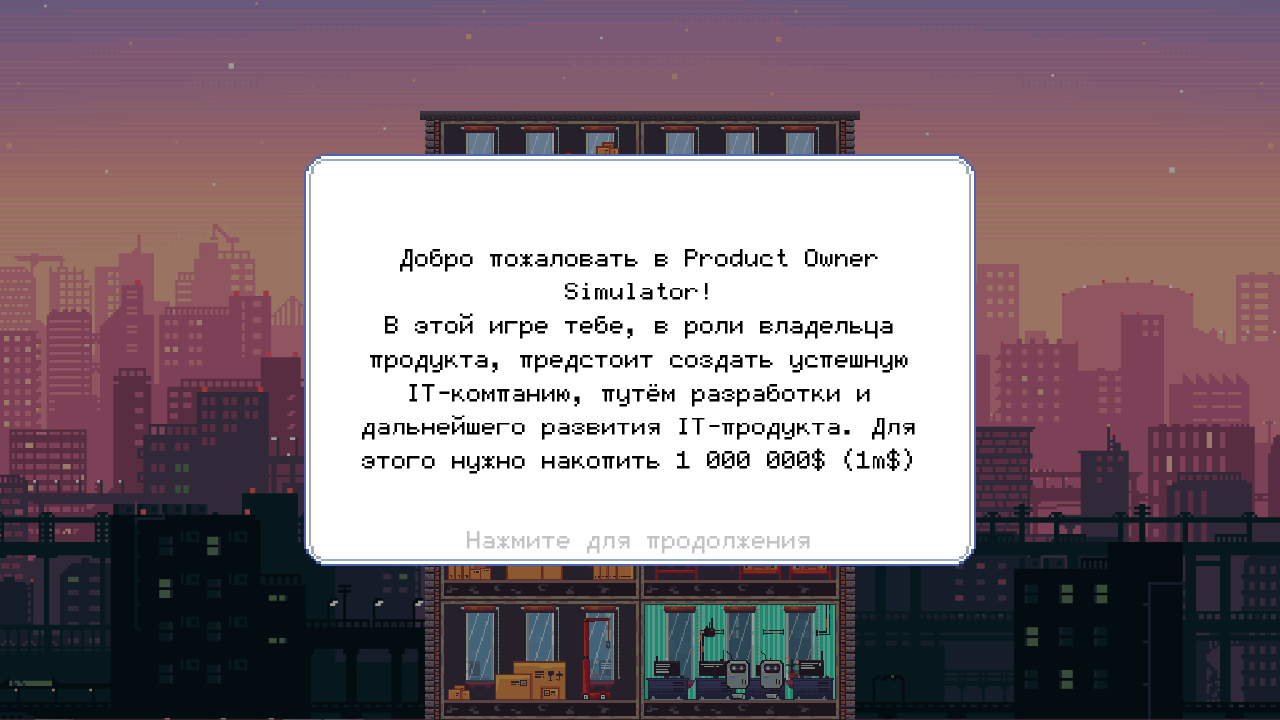

Retrieved game iframe bounding box coordinates
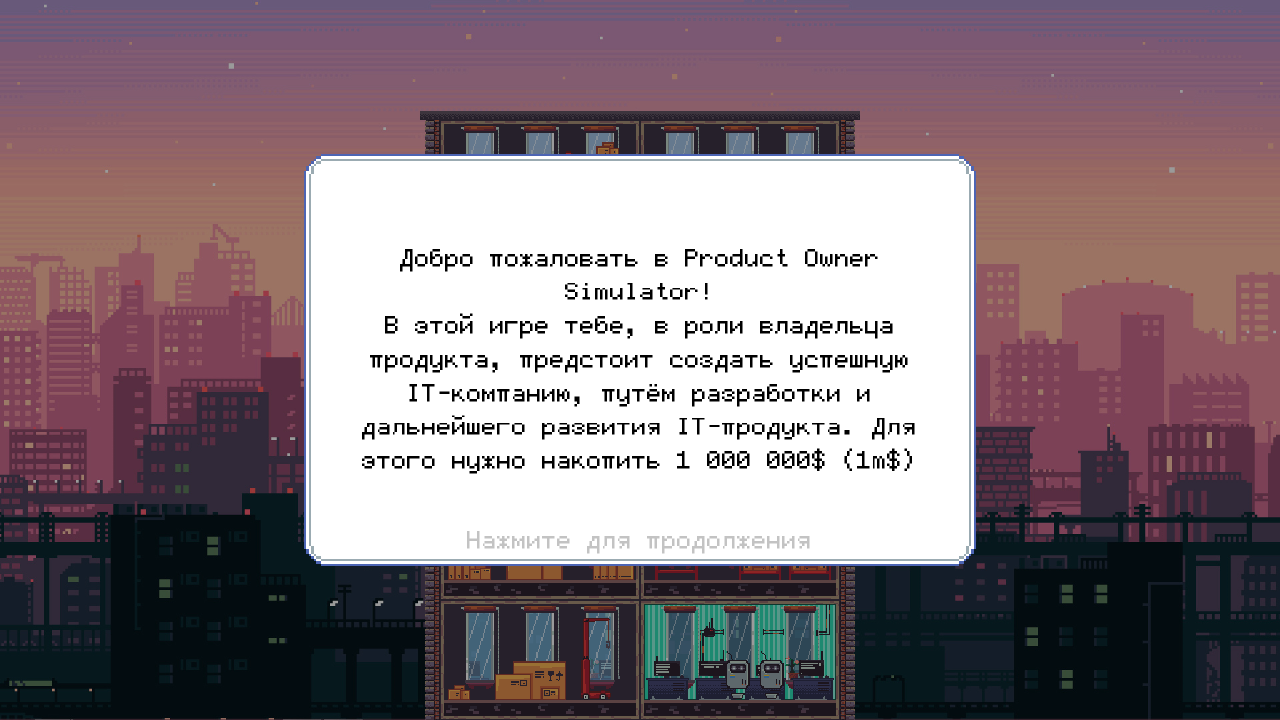

Clicked center of game iframe to skip intro (first click) at (640, 360)
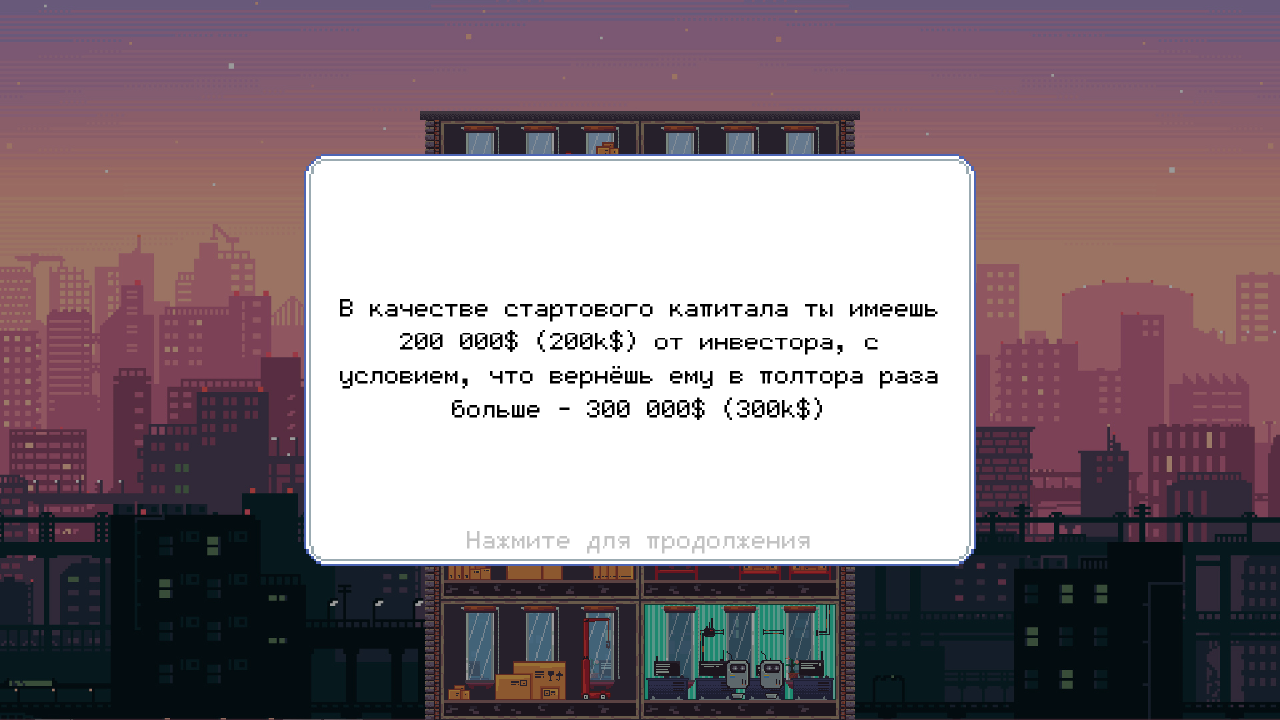

Clicked center of game iframe to skip intro (second click) at (640, 360)
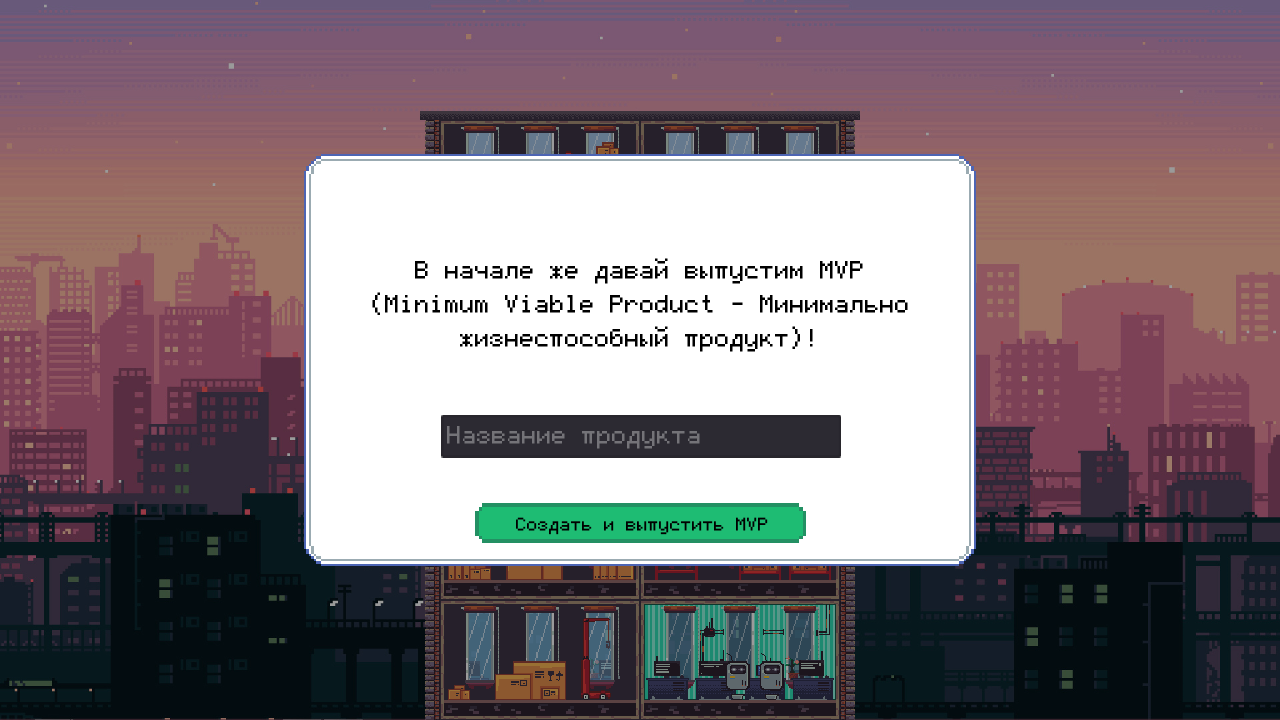

Clicked on player name input field at (640, 432)
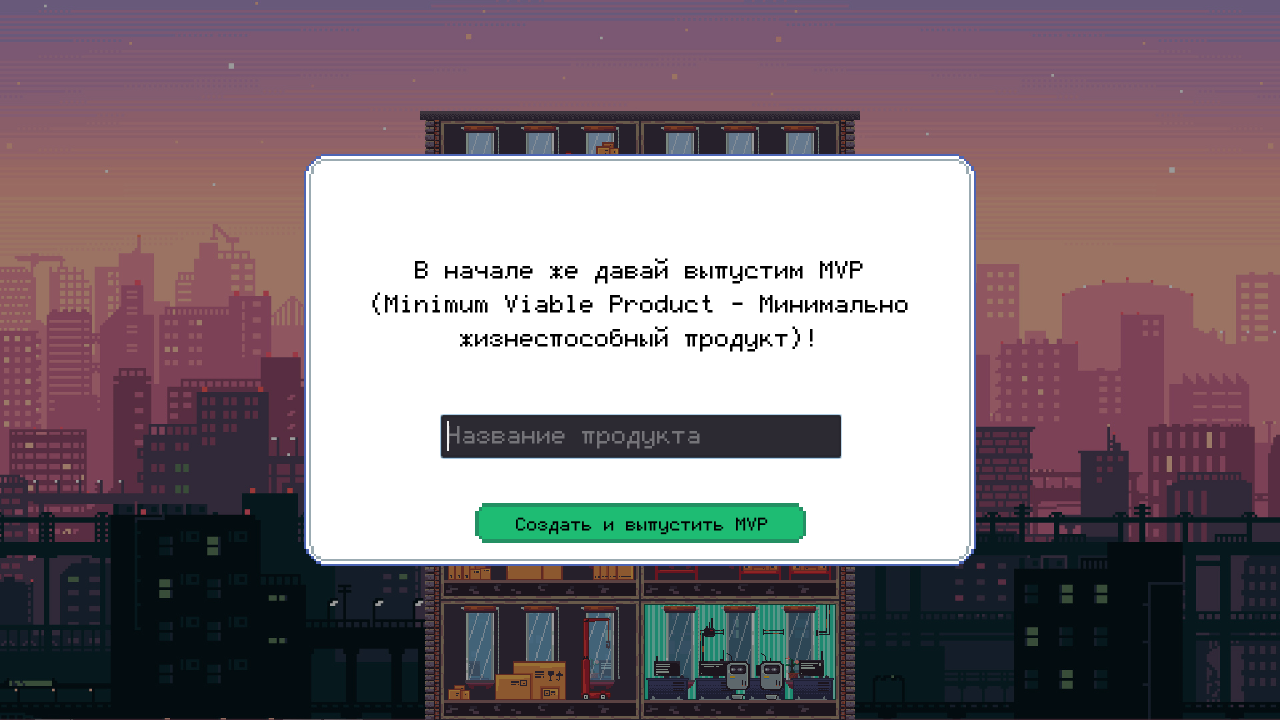

Entered player name 'selenium_player'
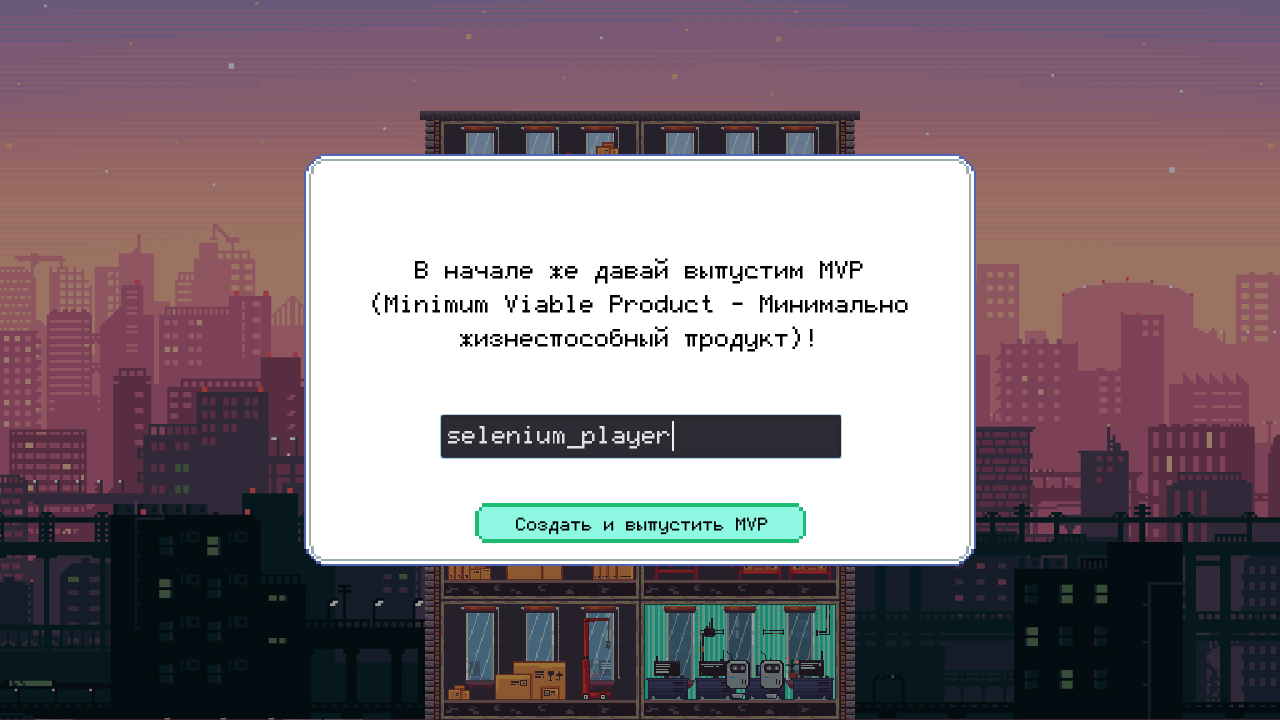

Clicked start game button at (640, 504)
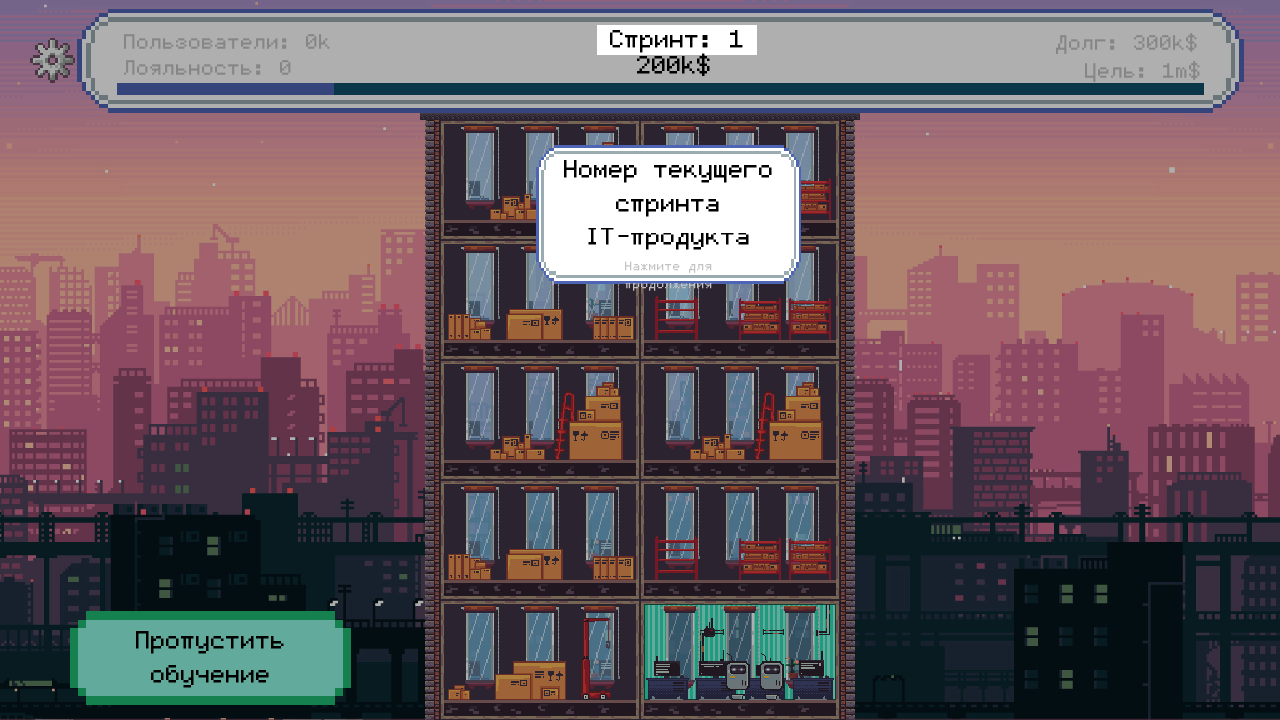

Clicked skip tutorial button at (192, 648)
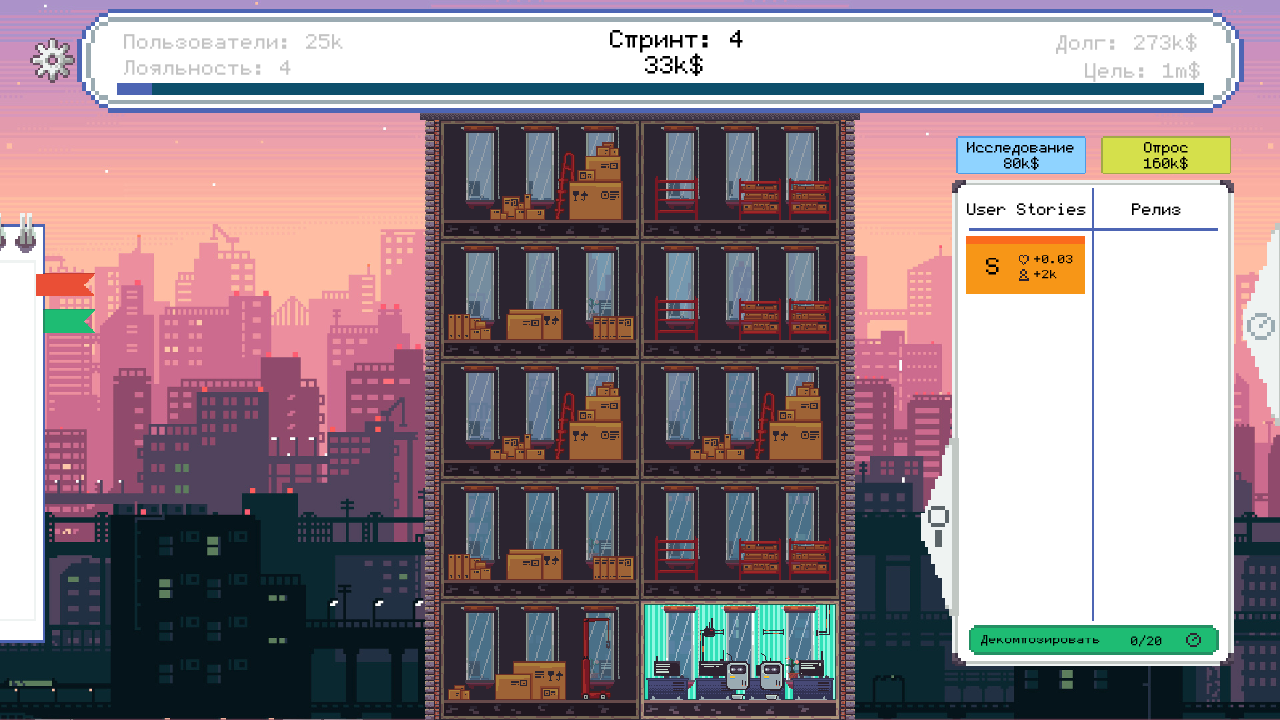

Clicked settings icon to open settings menu at (64, 58)
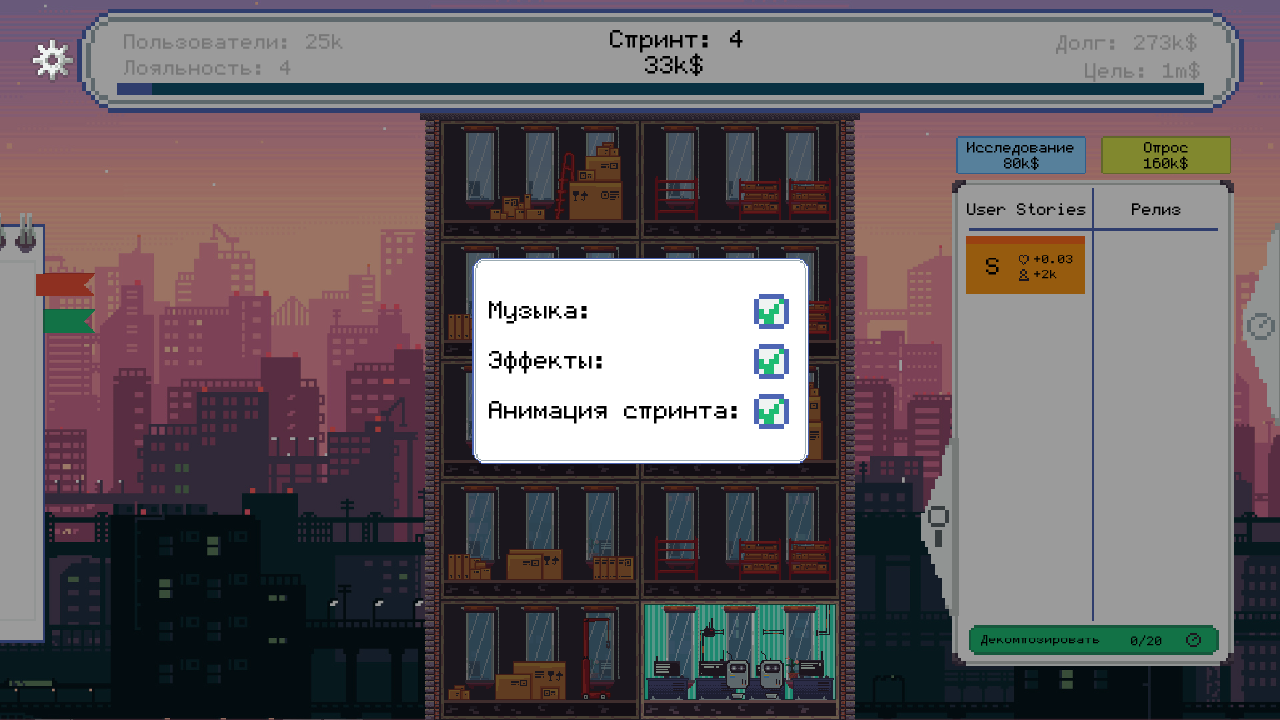

Clicked animation checkbox to turn off sprint animation at (768, 410)
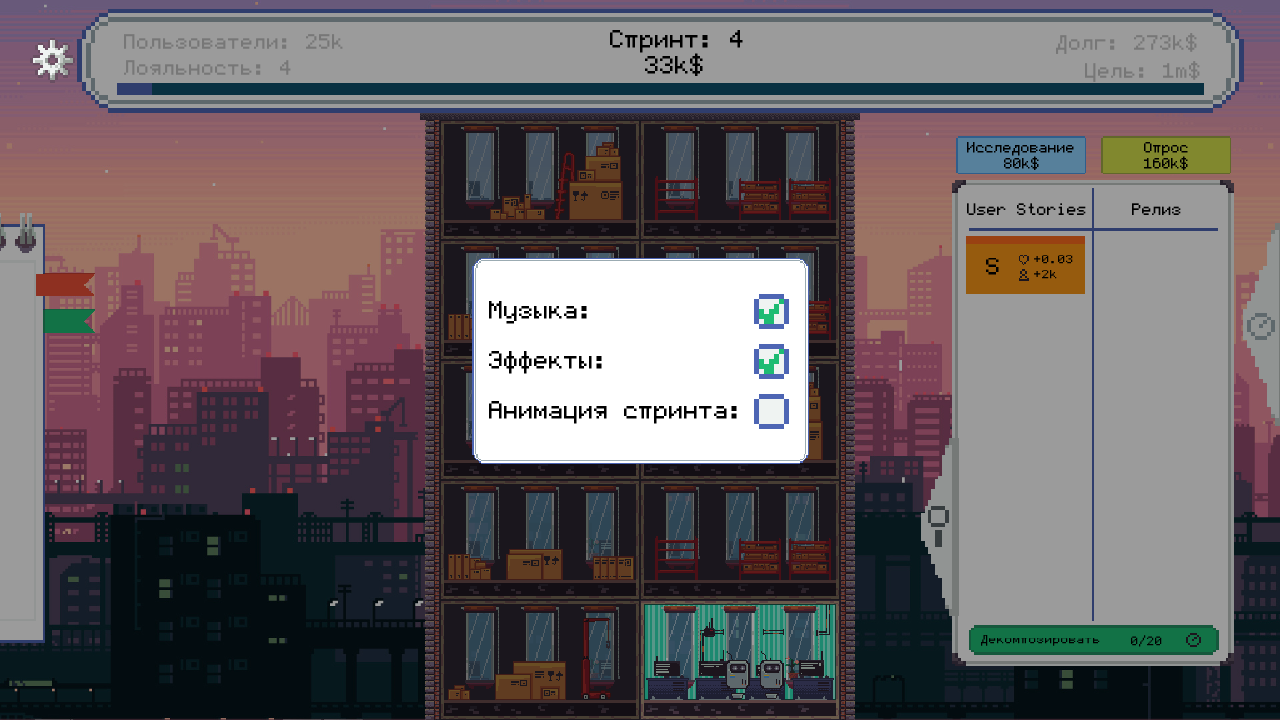

Clicked settings icon to close settings menu at (64, 58)
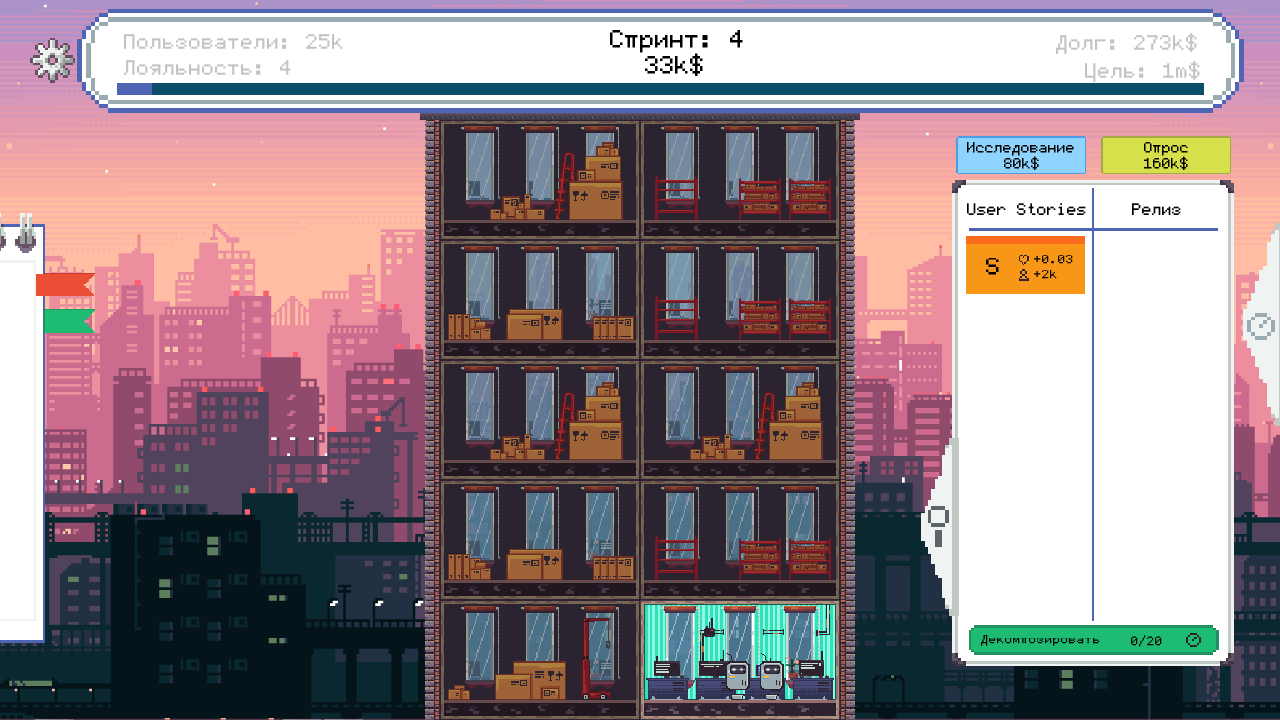

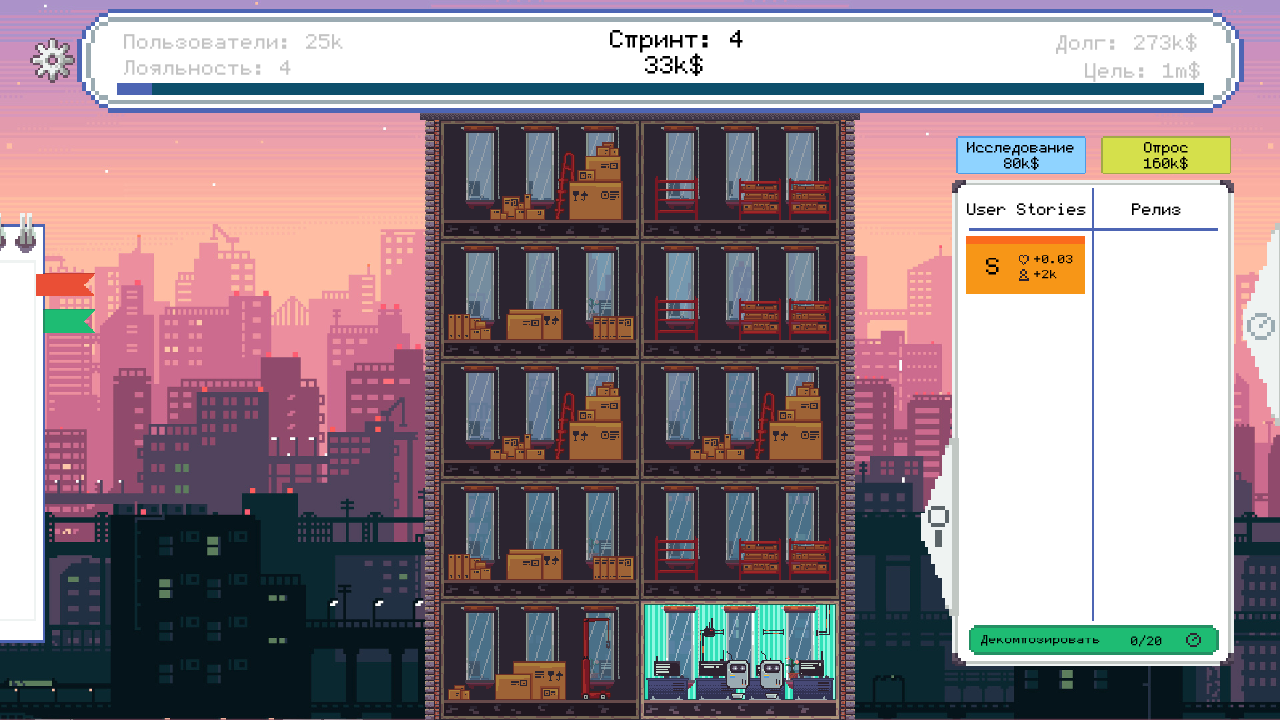